Tests clicking on Team submenu and verifying the three site creator names are displayed

Starting URL: http://www.99-bottles-of-beer.net/

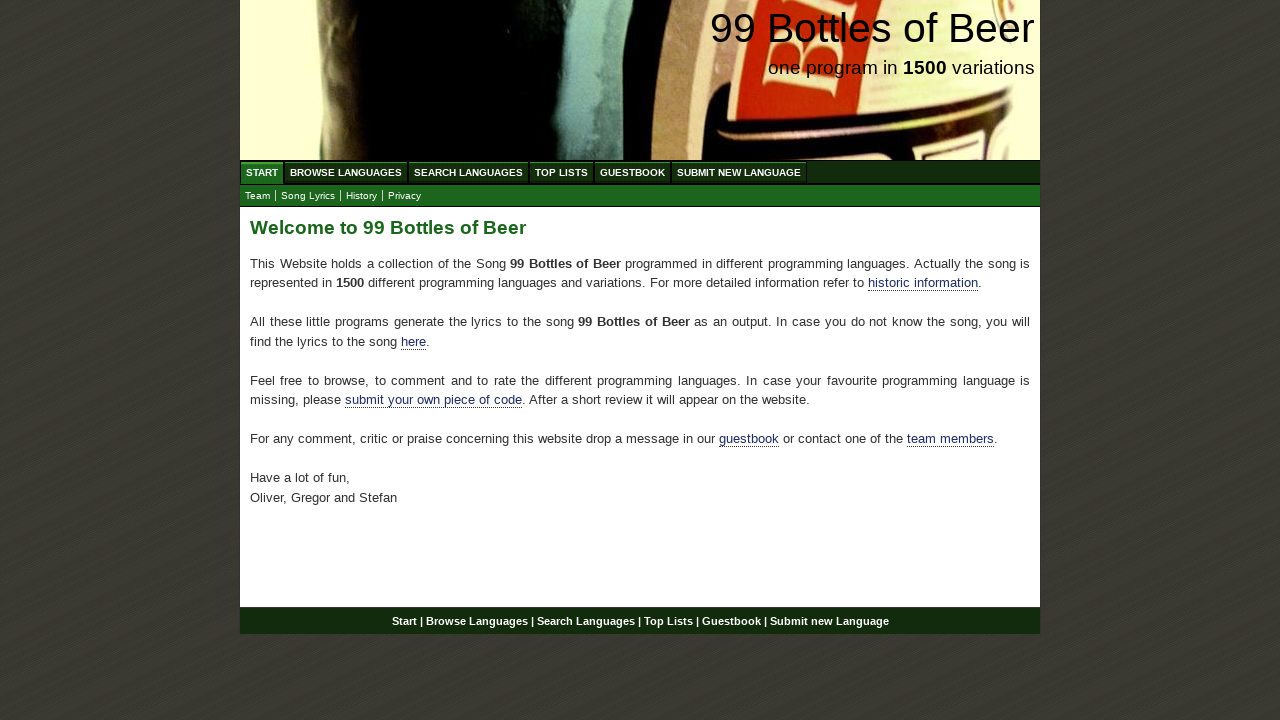

Clicked on Team submenu at (258, 196) on xpath=//ul[@id='submenu']/li/a[@href='team.html']
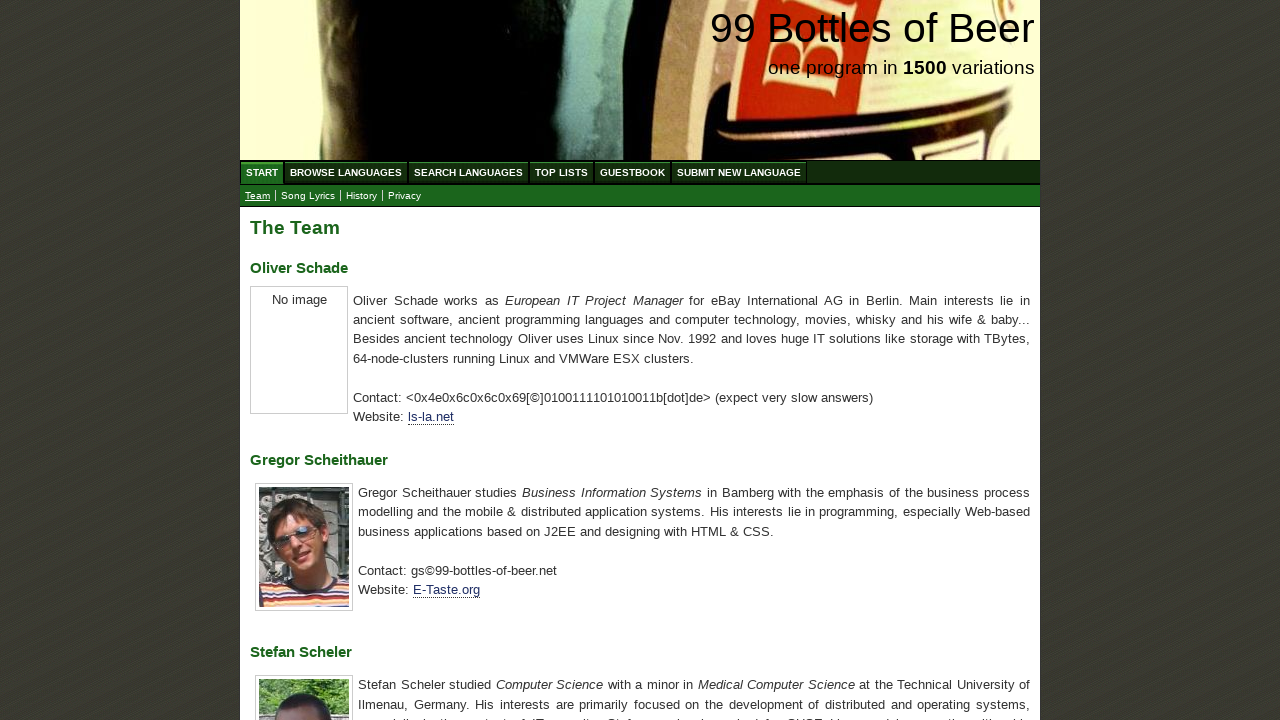

Verified Oliver Schade name is displayed
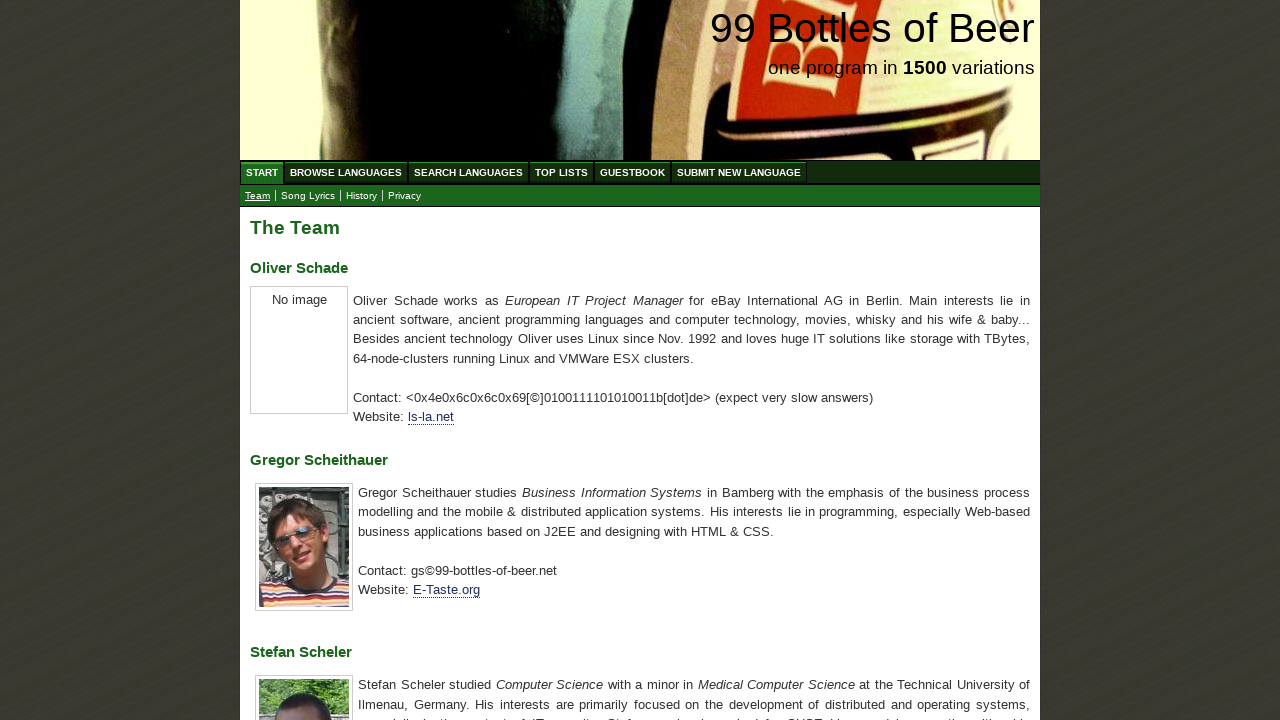

Verified Gregor Scheithauer name is displayed
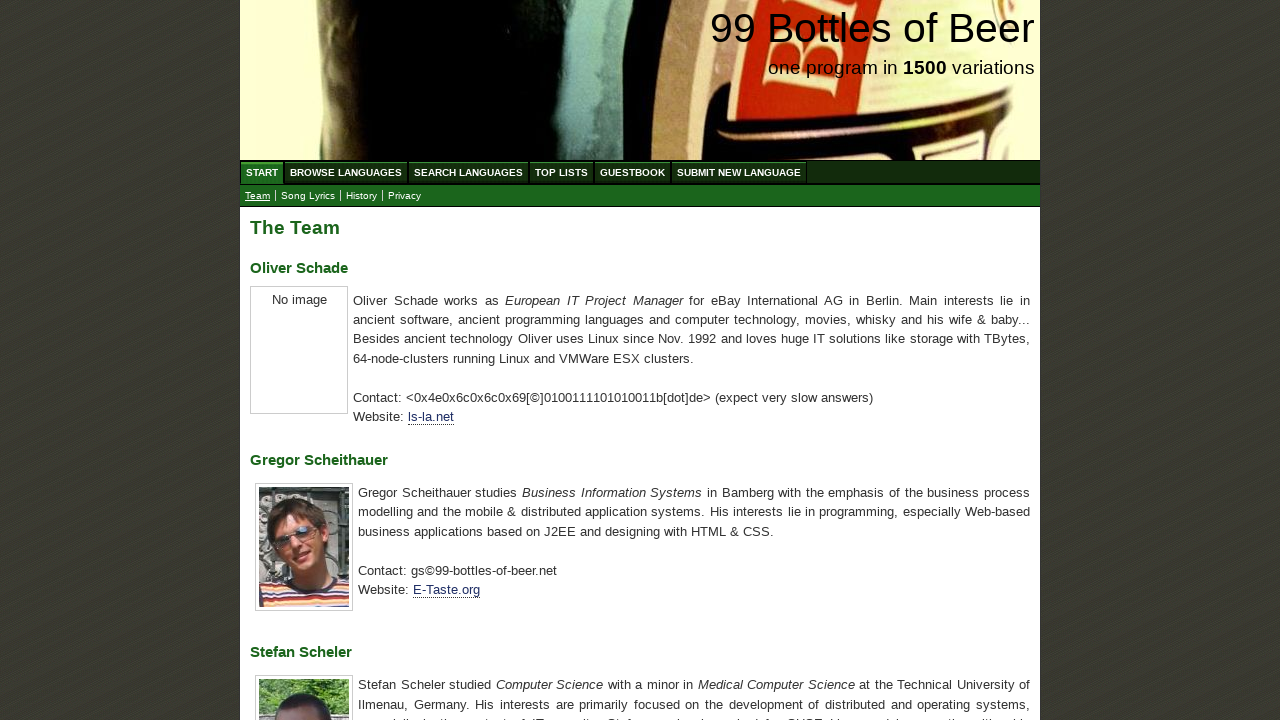

Verified Stefan Scheler name is displayed
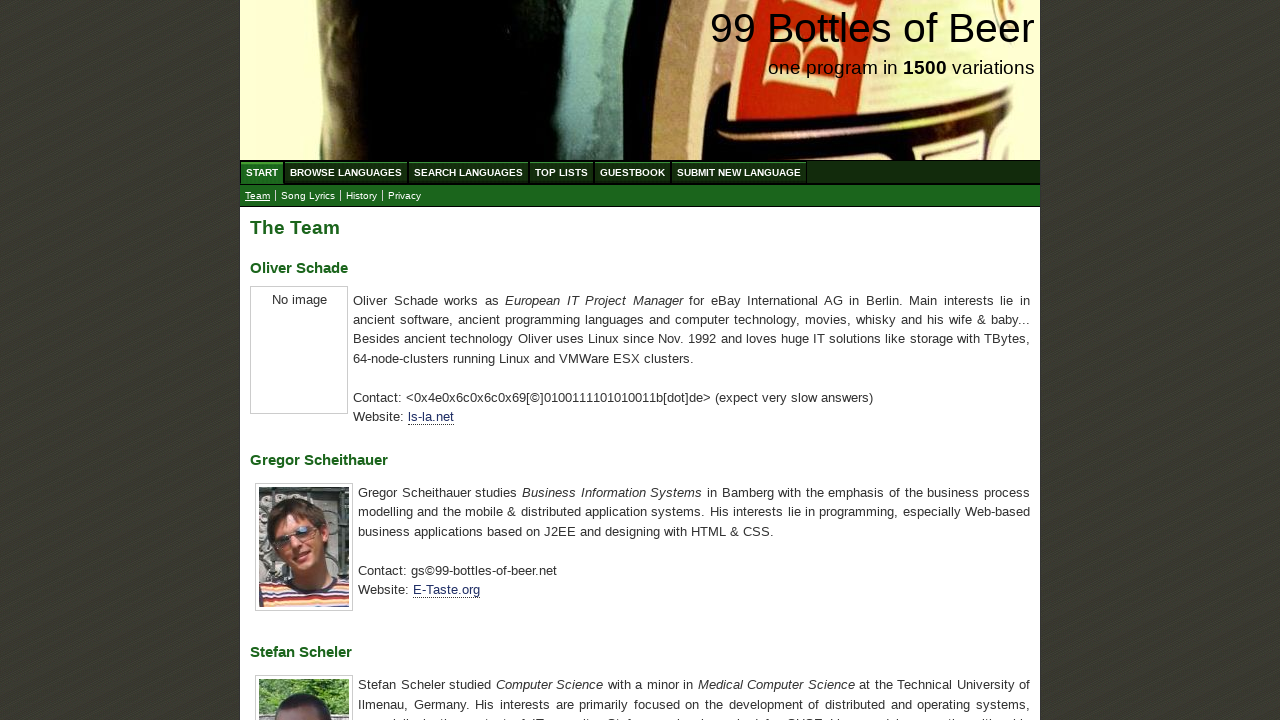

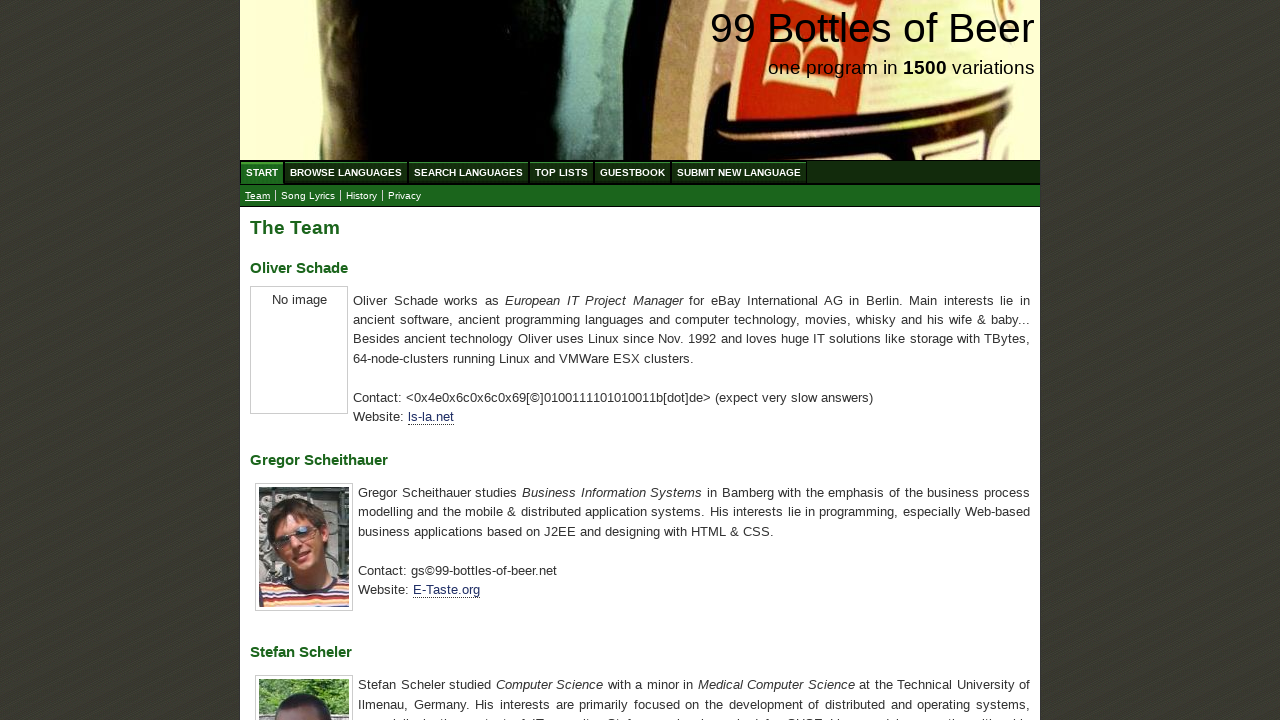